Tests a math puzzle form by reading a value from the page, calculating a mathematical formula (log of absolute value of 12*sin(x)), filling in the answer, selecting checkbox options, and submitting the form.

Starting URL: http://suninjuly.github.io/math.html

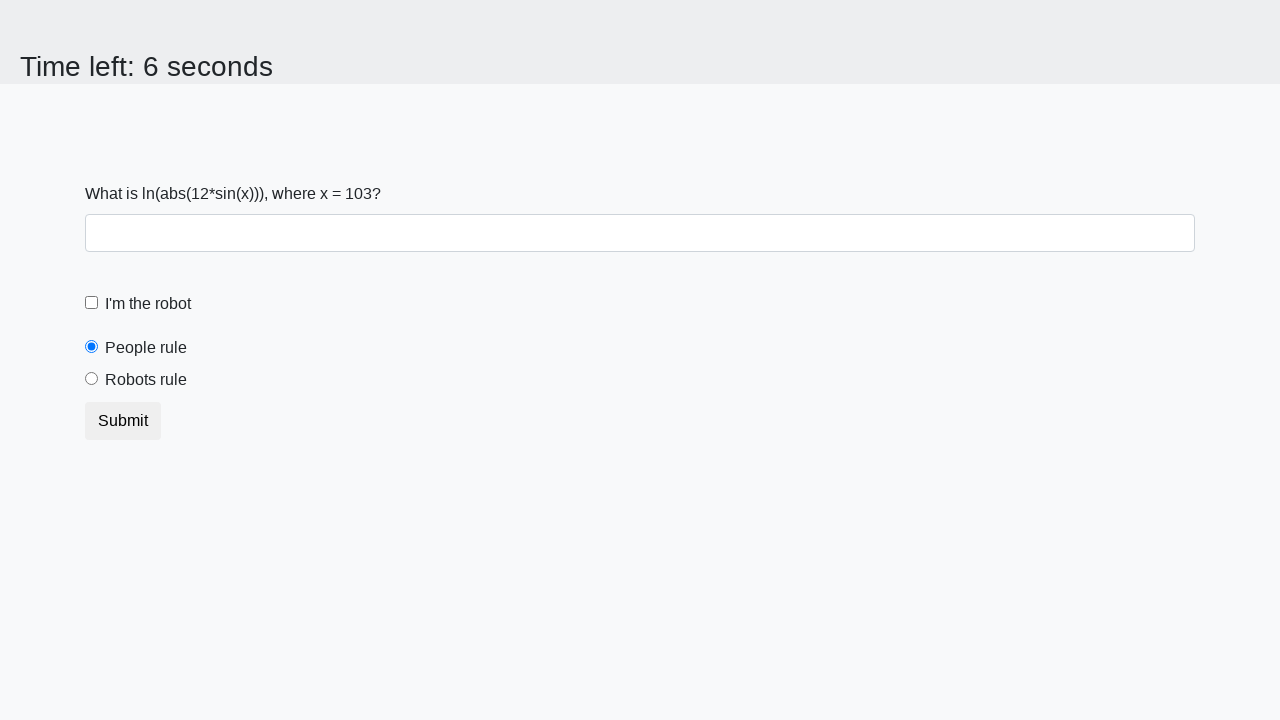

Retrieved x value from the page
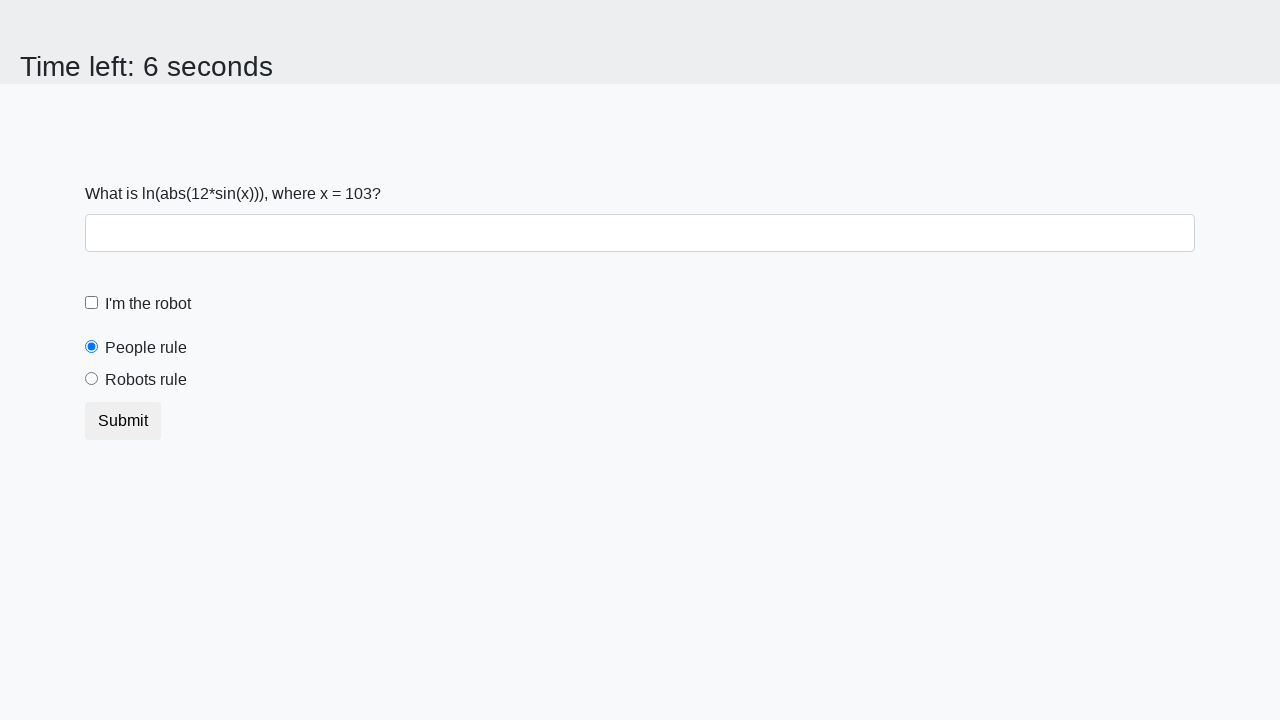

Calculated answer using formula log(abs(12*sin(103)))
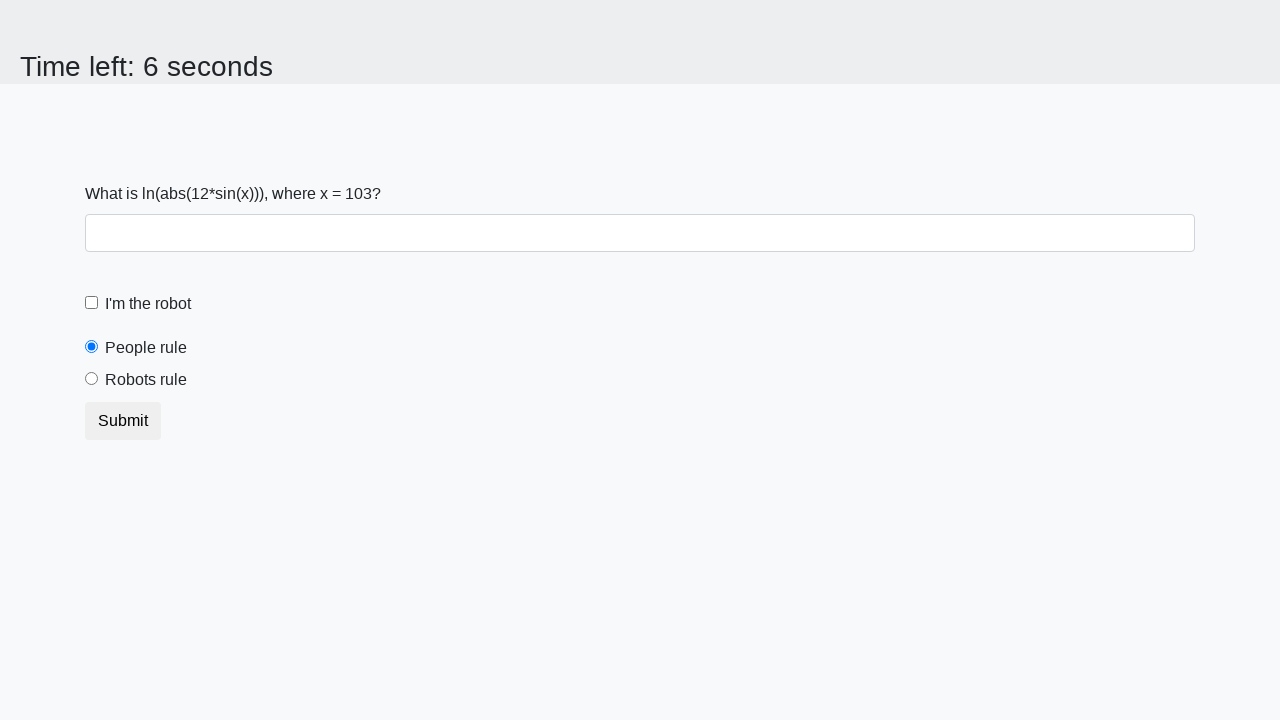

Filled answer field with calculated value: 2.0116796413407005 on #answer
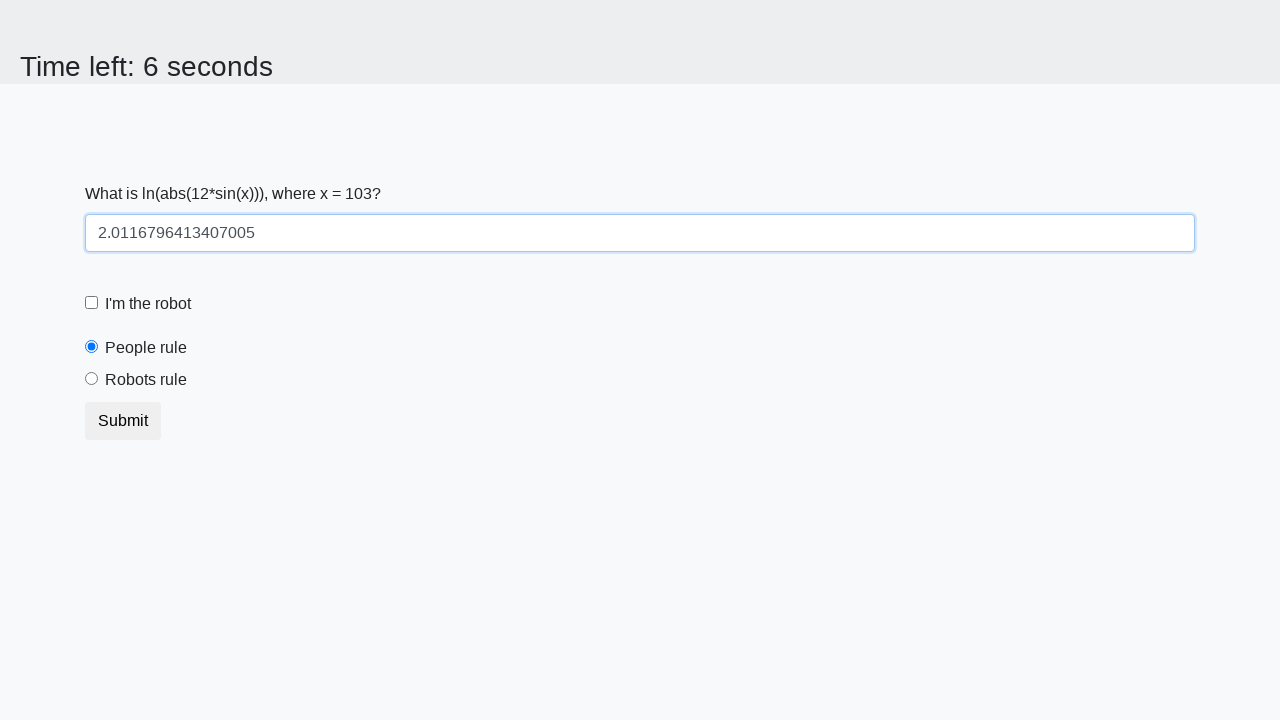

Clicked the first checkbox (form-check-label) at (148, 304) on .form-check-label
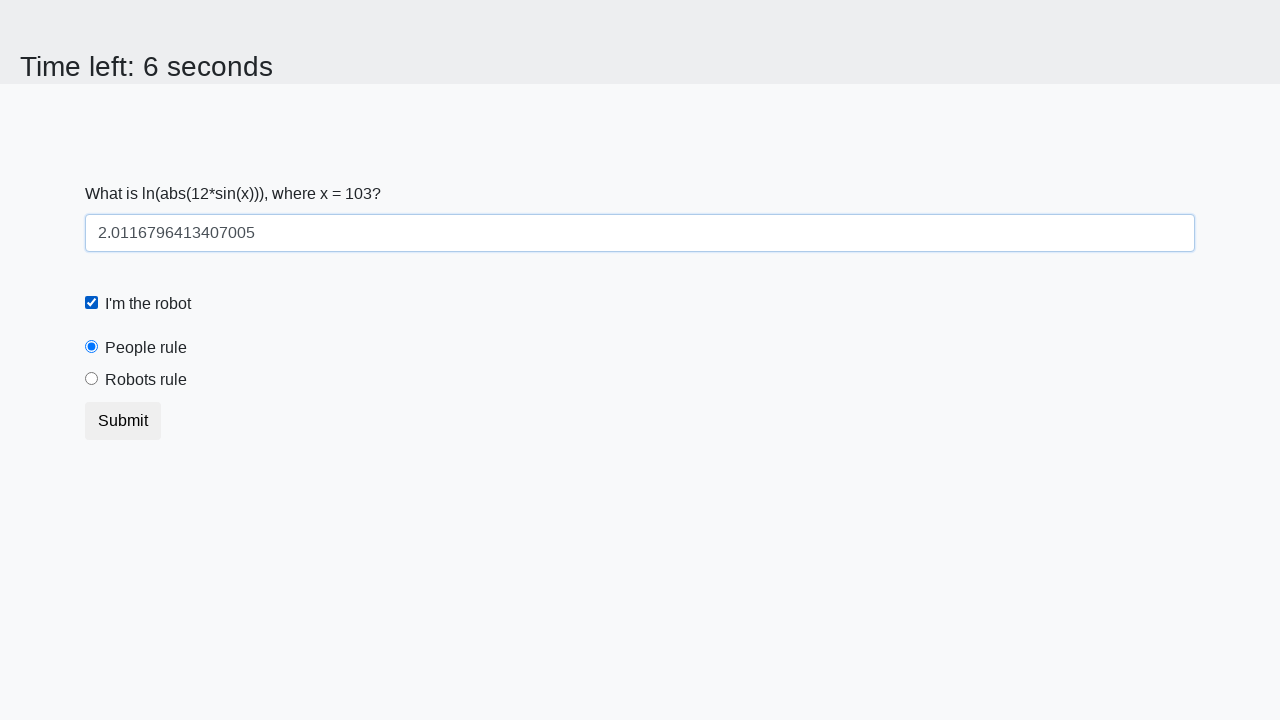

Clicked the robots rule checkbox at (92, 379) on #robotsRule
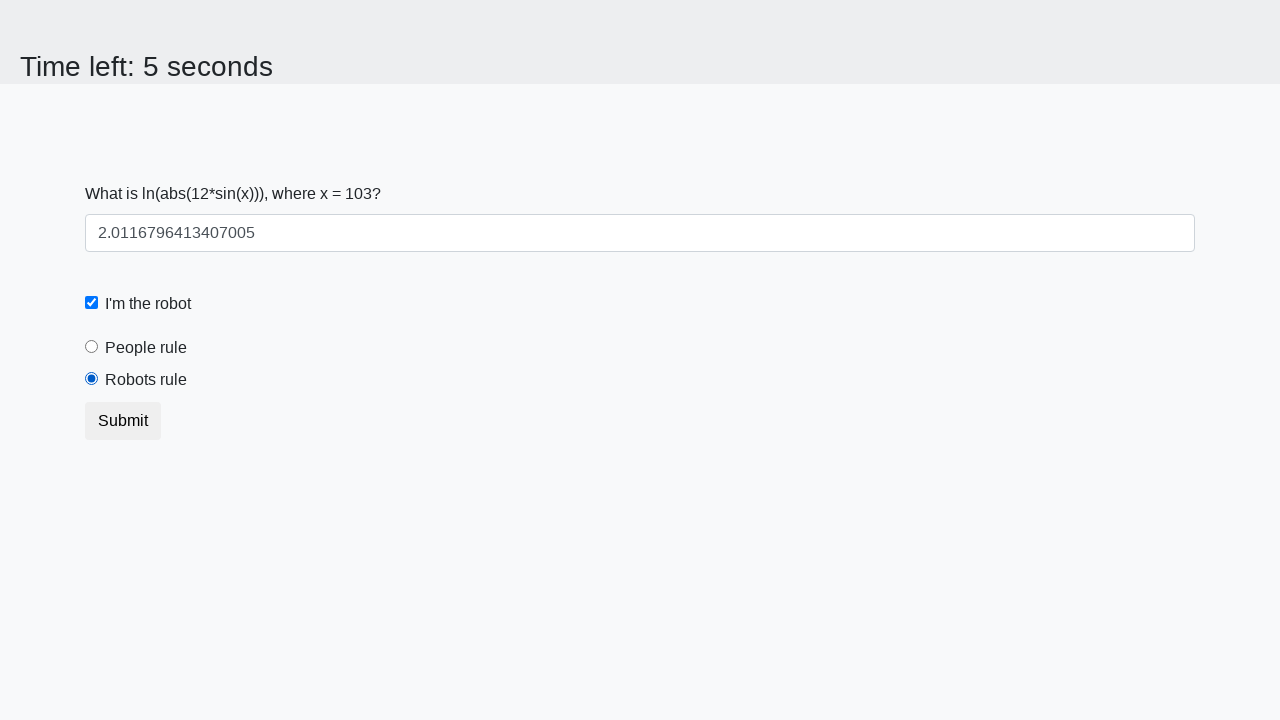

Clicked submit button to submit the form at (123, 421) on button.btn
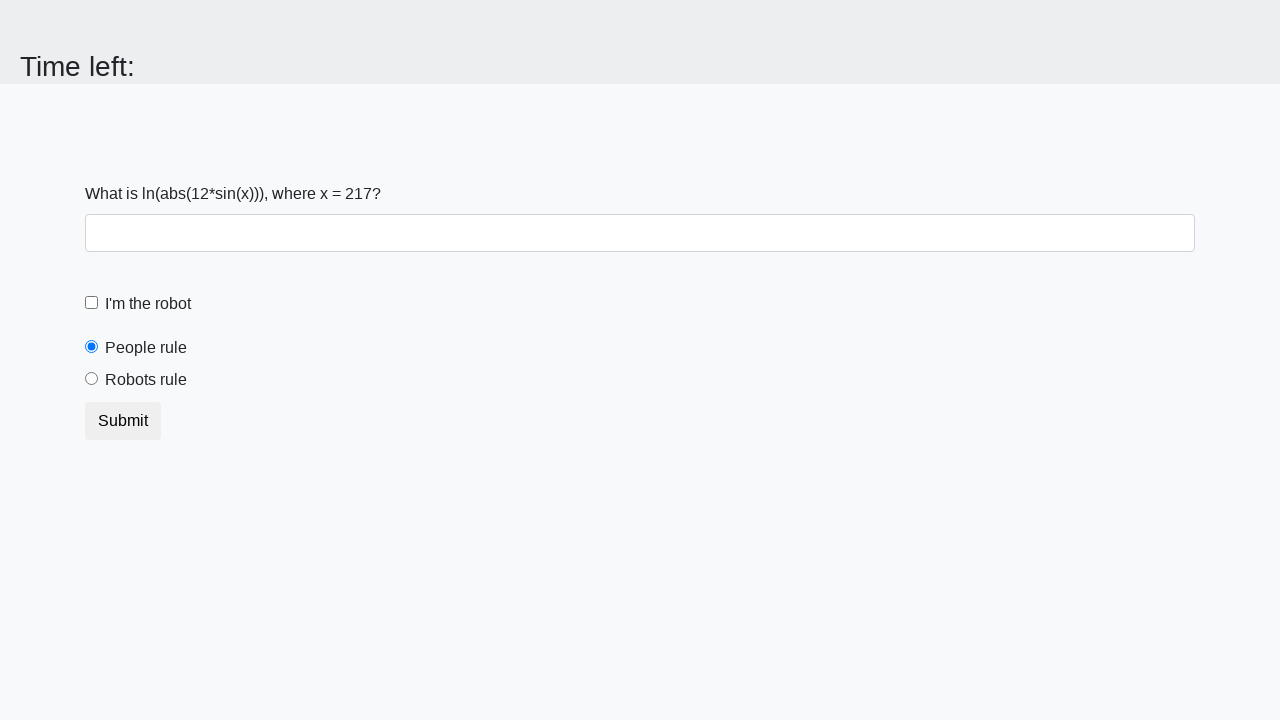

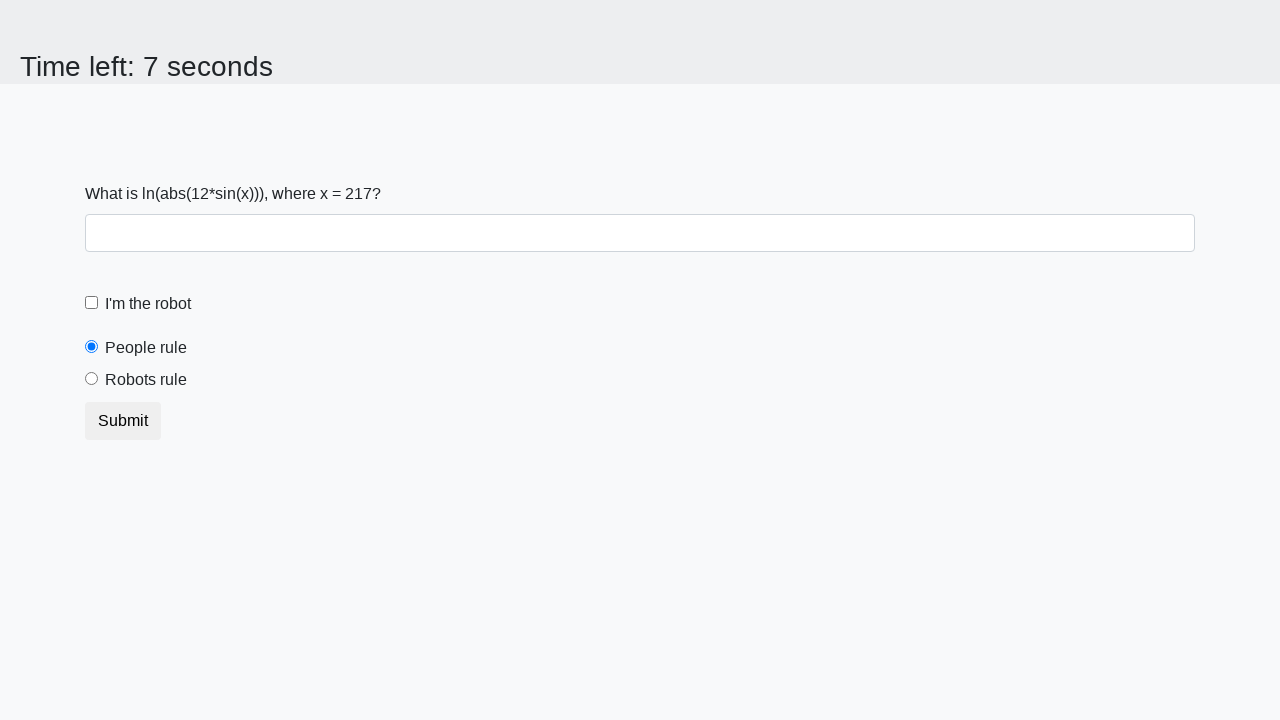